Verifies that the Getting Started button is clickable on WebdriverIO homepage

Starting URL: https://webdriver.io/

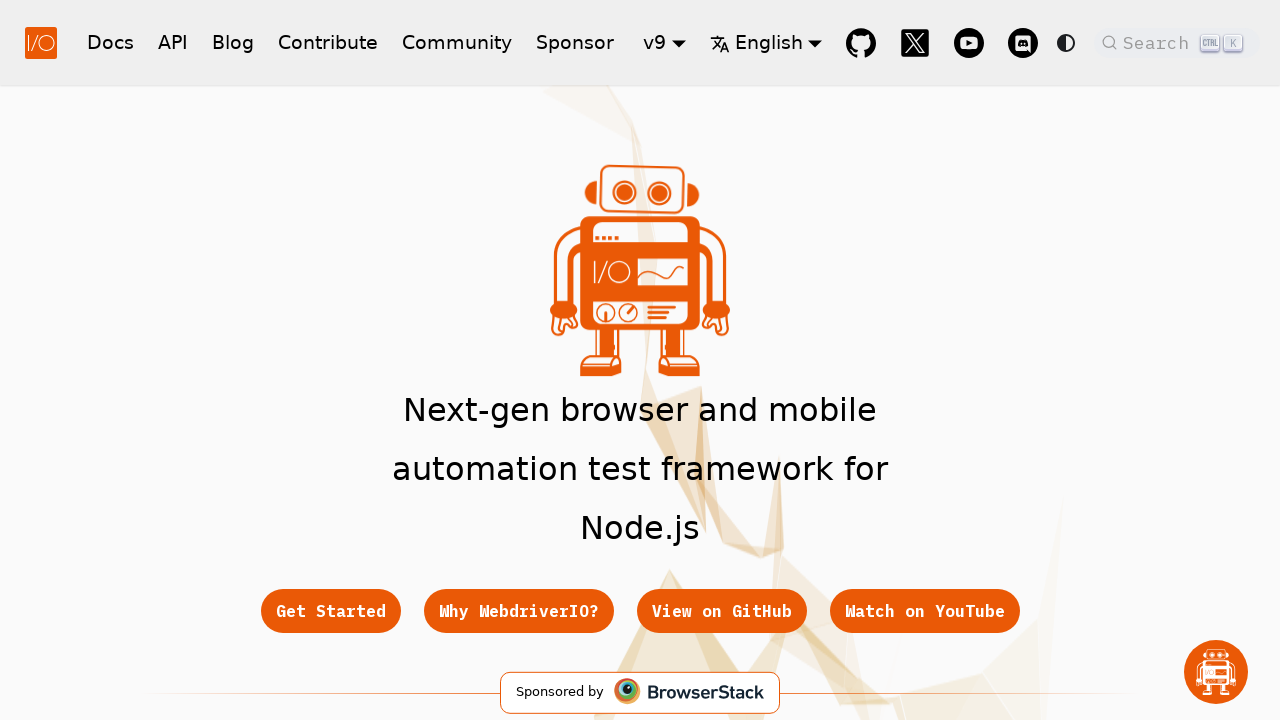

Waited for Getting Started button to be visible on WebdriverIO homepage
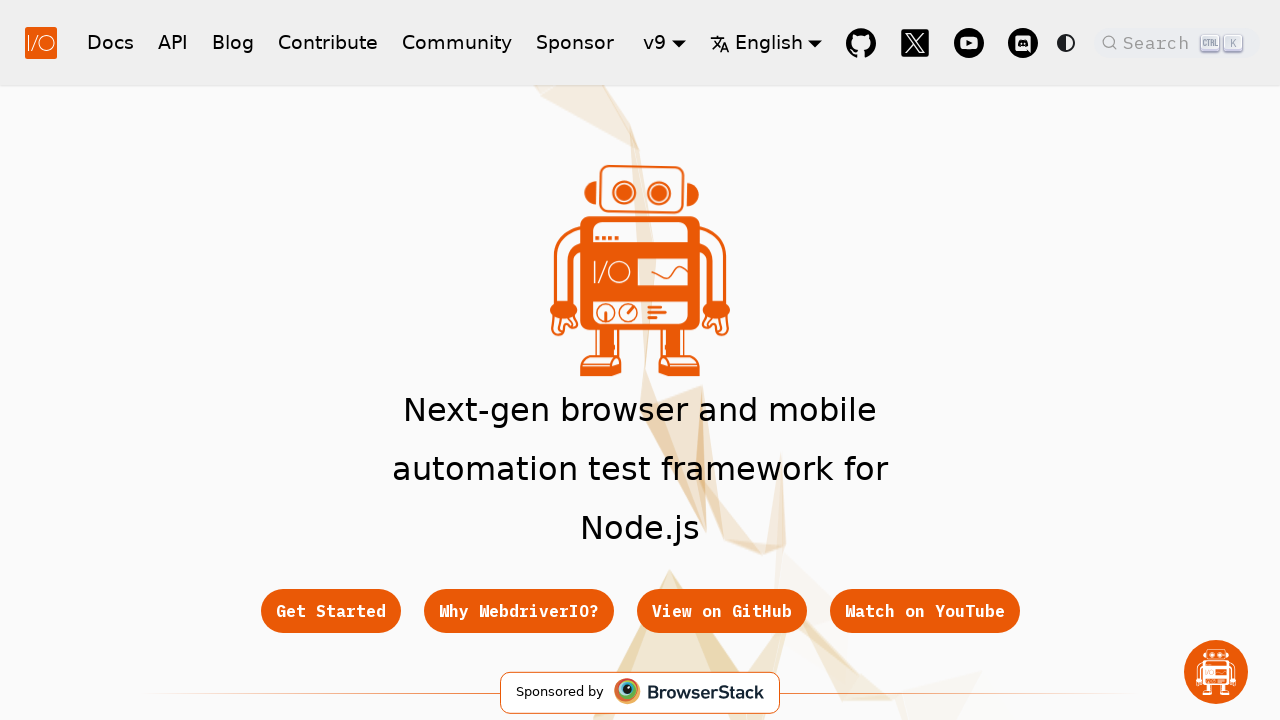

Verified Getting Started button is visible
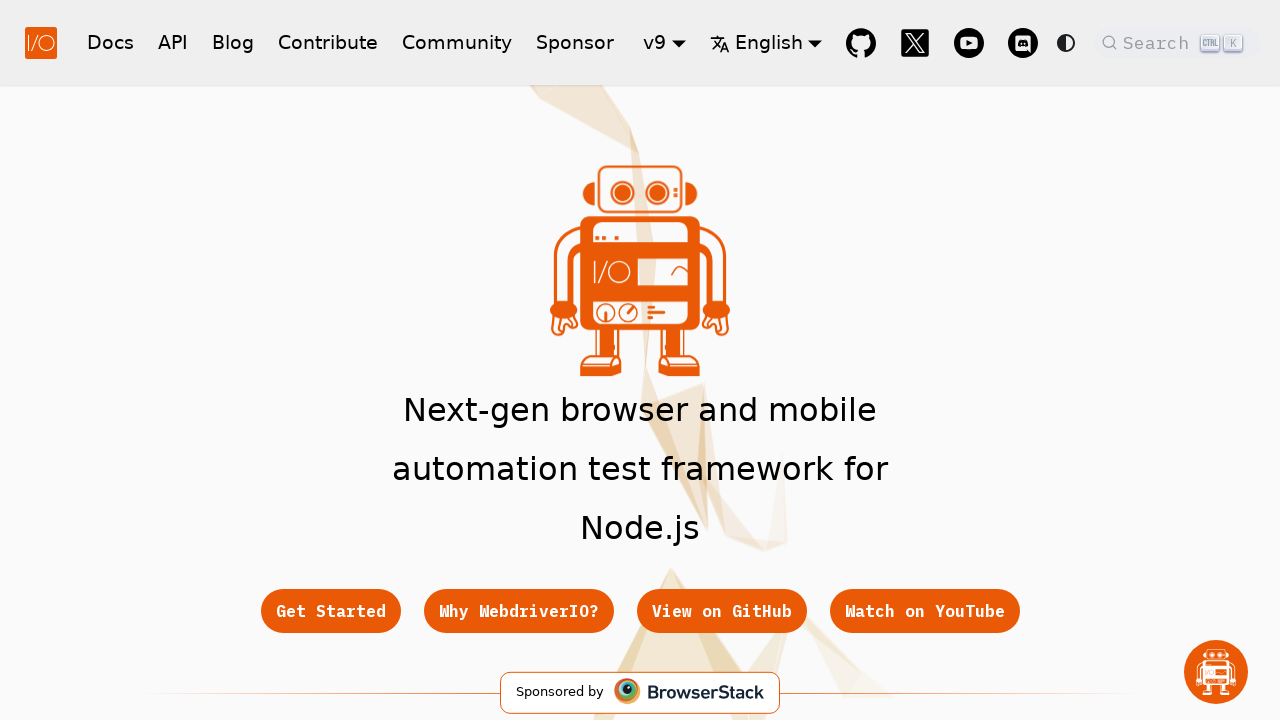

Verified Getting Started button is enabled and clickable
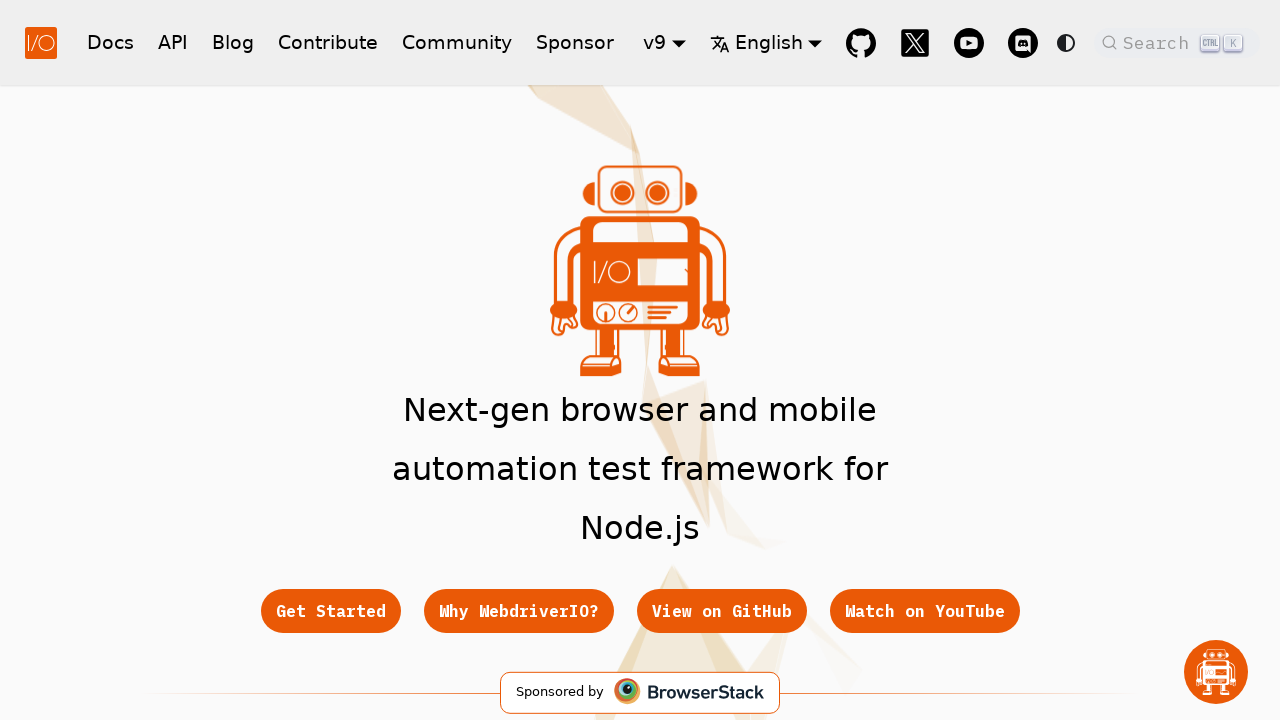

Clicked the Getting Started button at (330, 611) on .button[href='/docs/gettingstarted']
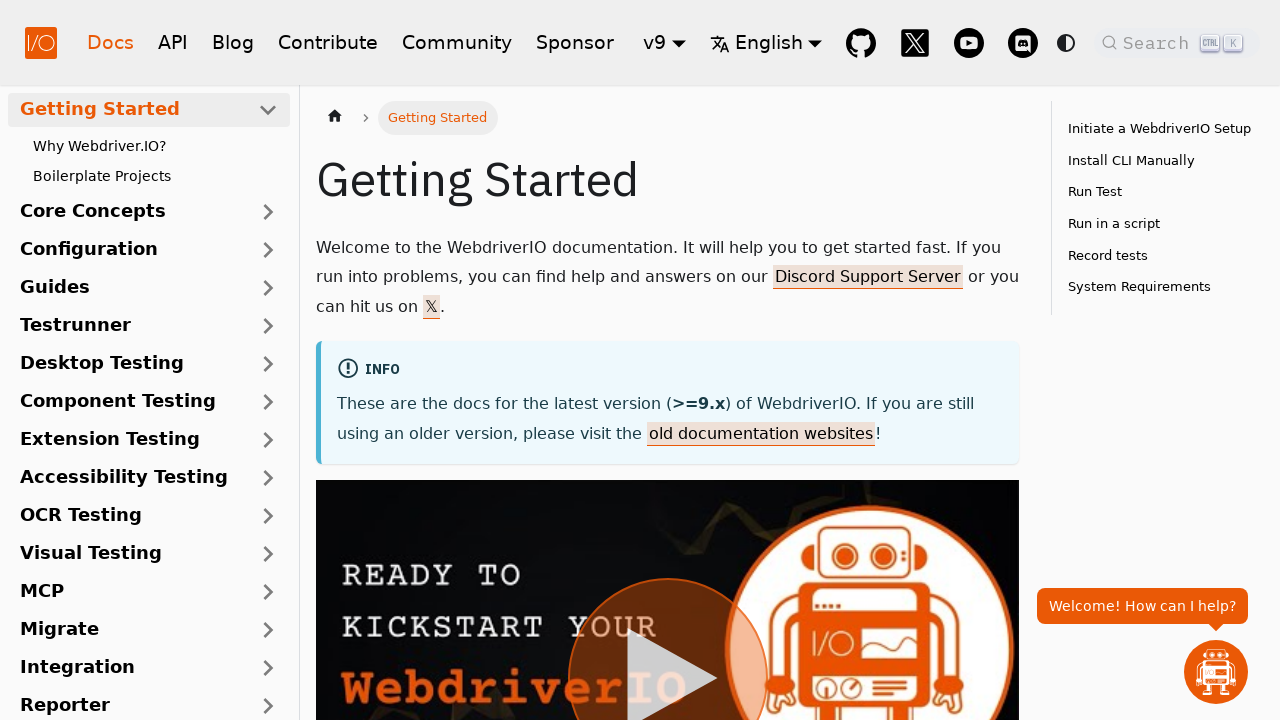

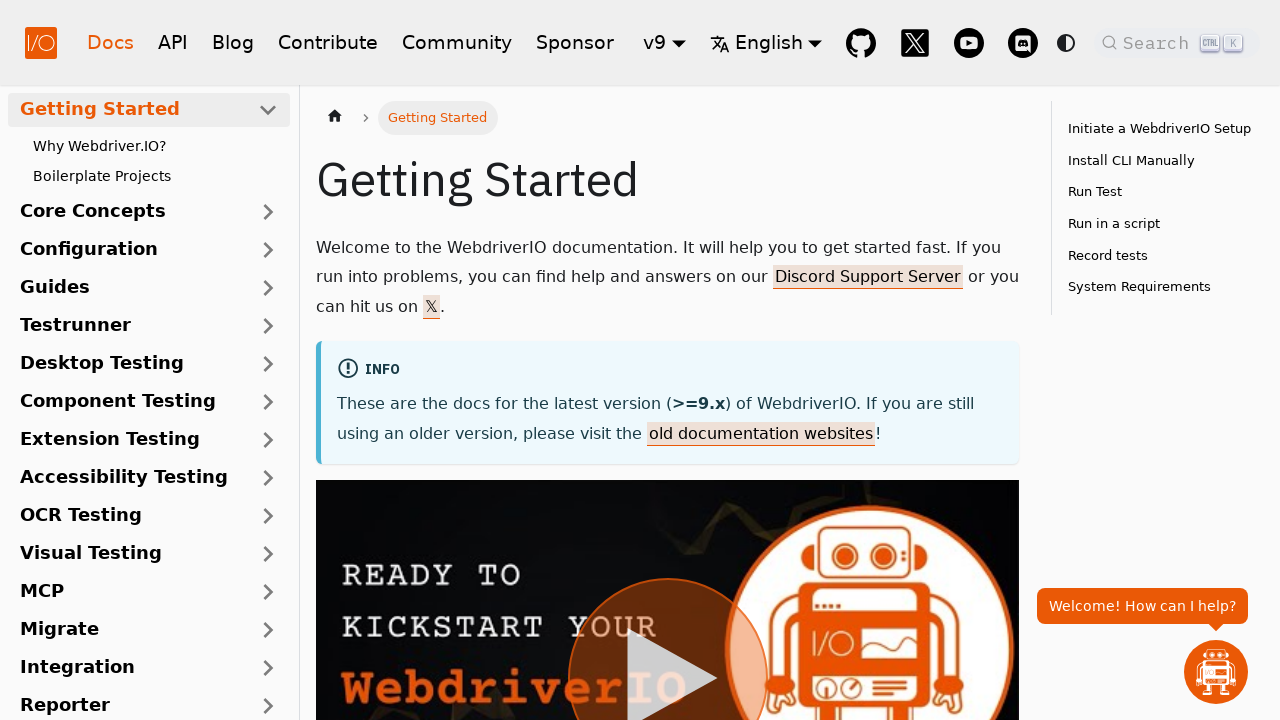